Tests passenger dropdown functionality by opening the passenger selection popup, incrementing the adult passenger count 4 times using a loop, and then closing the popup

Starting URL: https://rahulshettyacademy.com/dropdownsPractise/

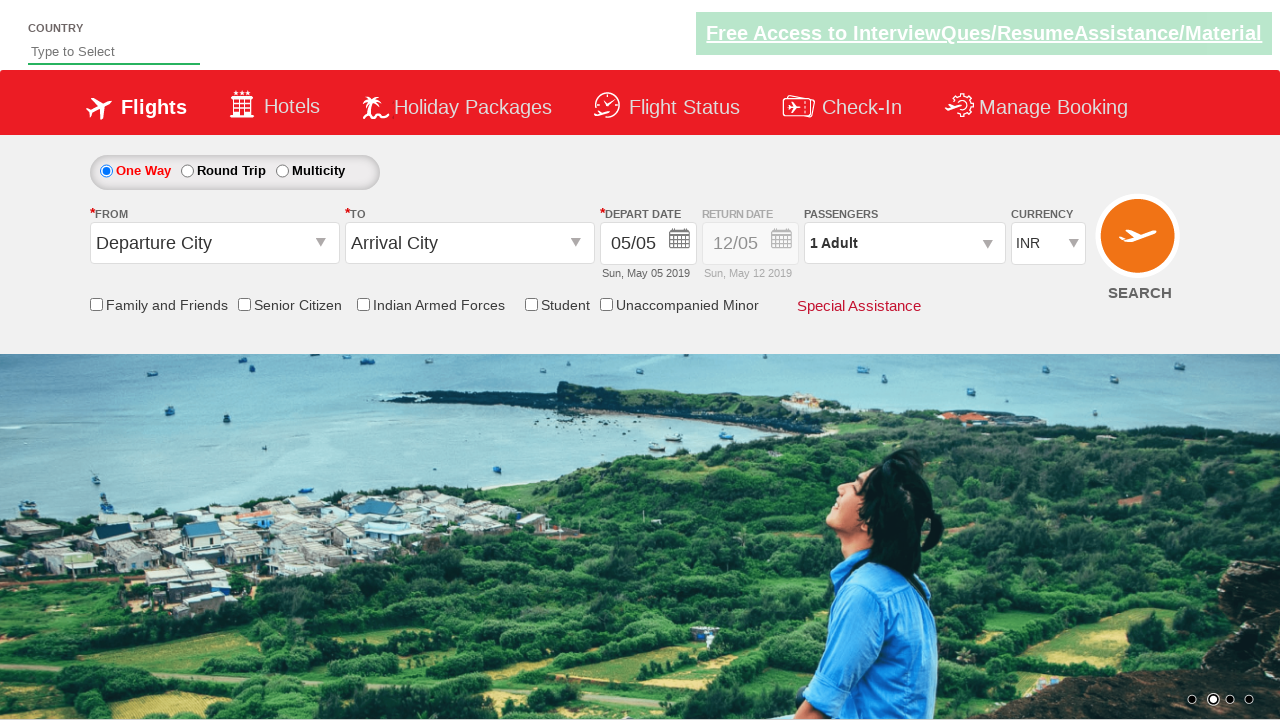

Clicked passenger info dropdown to open passenger selection popup at (904, 243) on #divpaxinfo
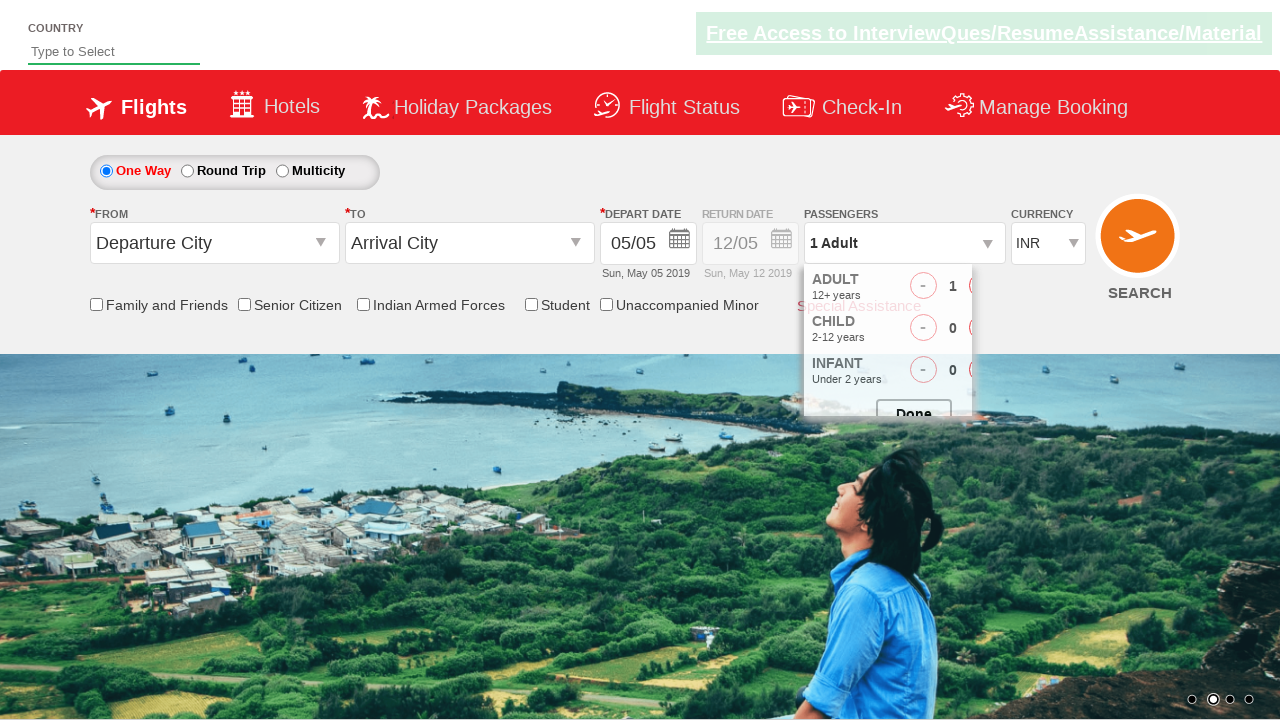

Adult passenger increment button became visible
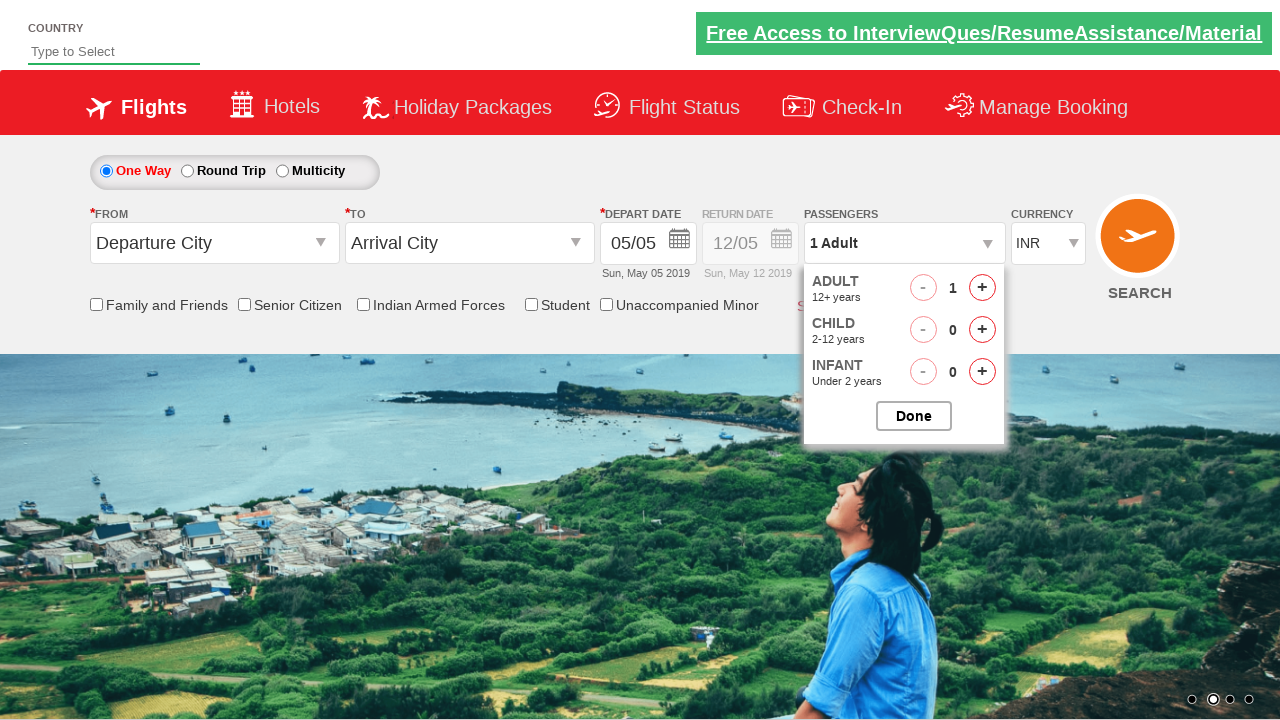

Incremented adult passenger count (iteration 1 of 4) at (982, 288) on #hrefIncAdt
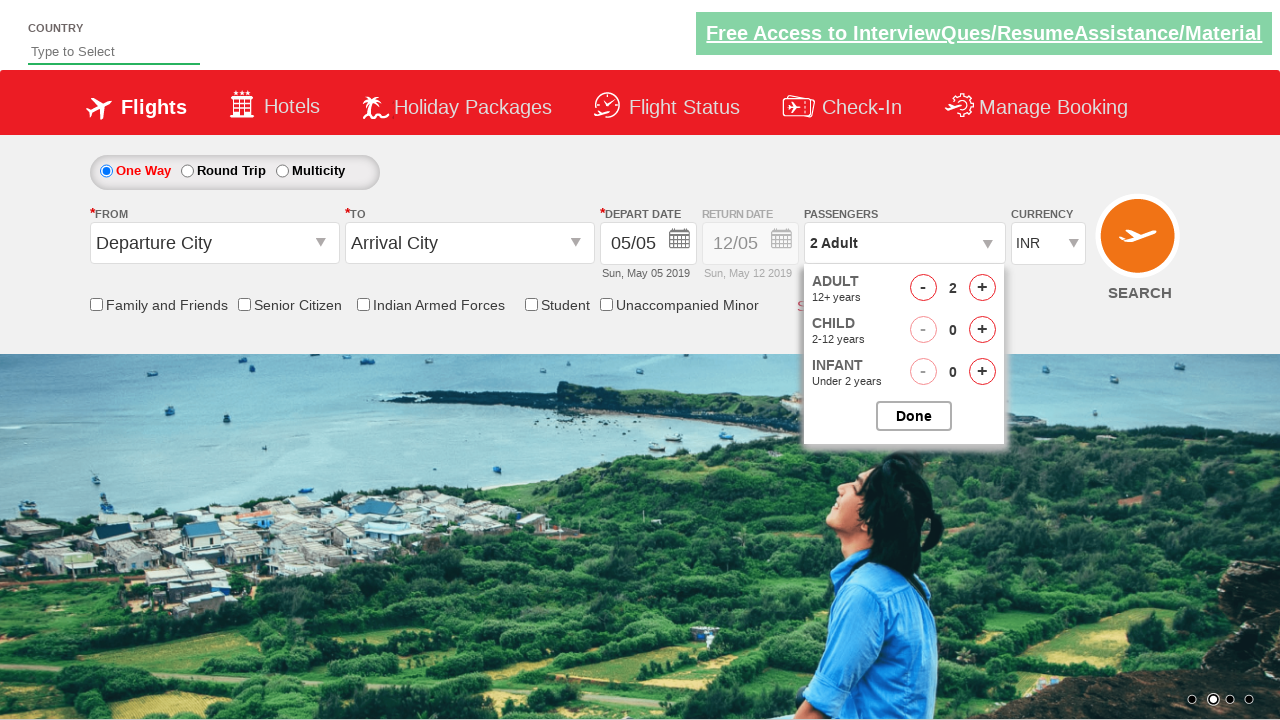

Incremented adult passenger count (iteration 2 of 4) at (982, 288) on #hrefIncAdt
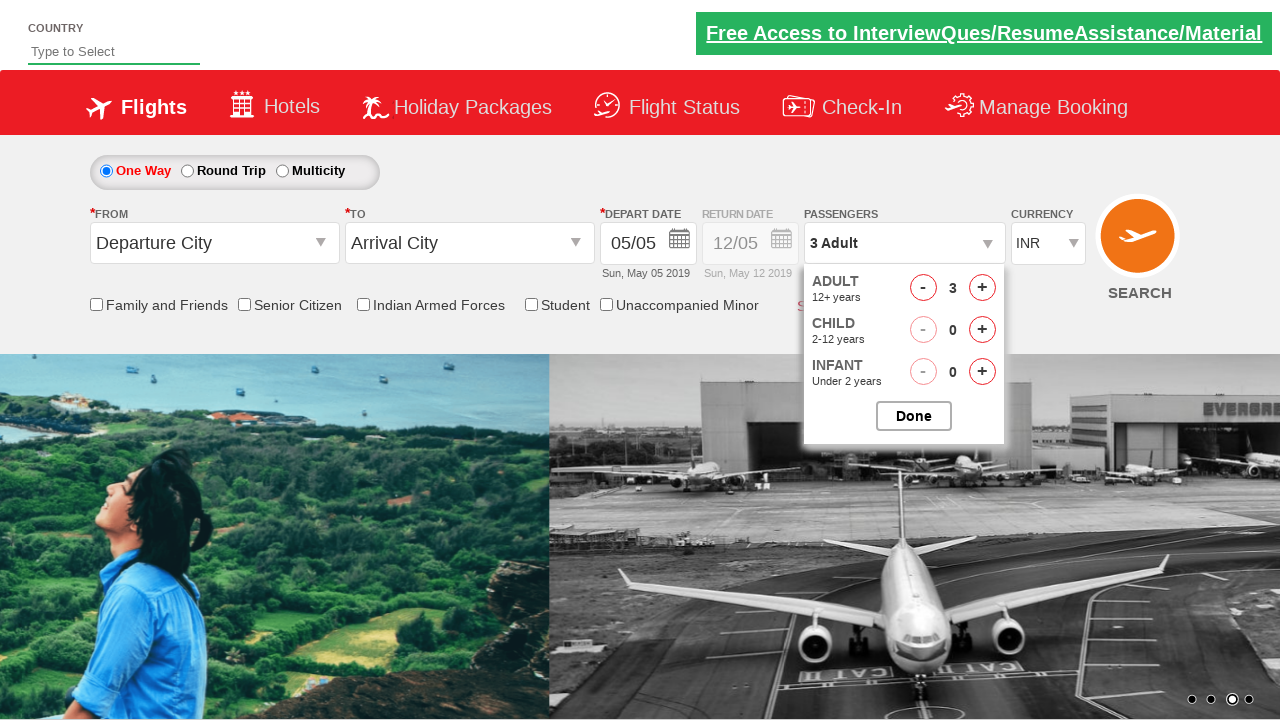

Incremented adult passenger count (iteration 3 of 4) at (982, 288) on #hrefIncAdt
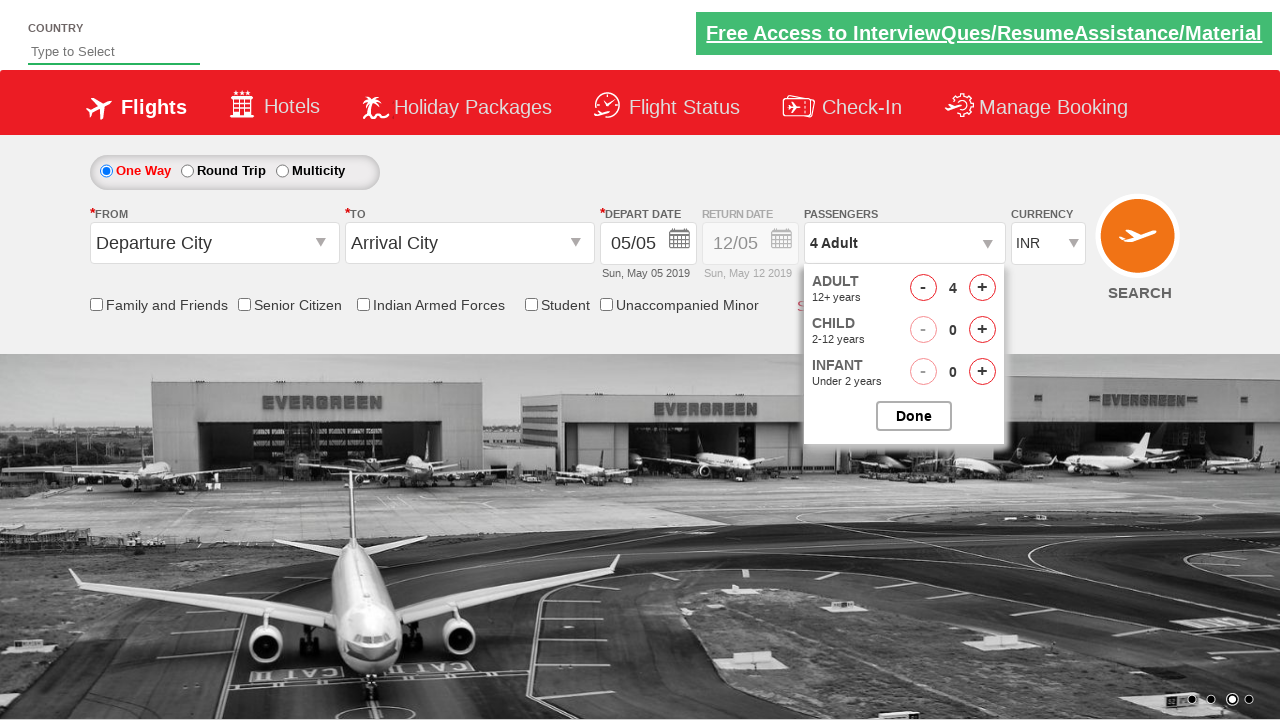

Incremented adult passenger count (iteration 4 of 4) at (982, 288) on #hrefIncAdt
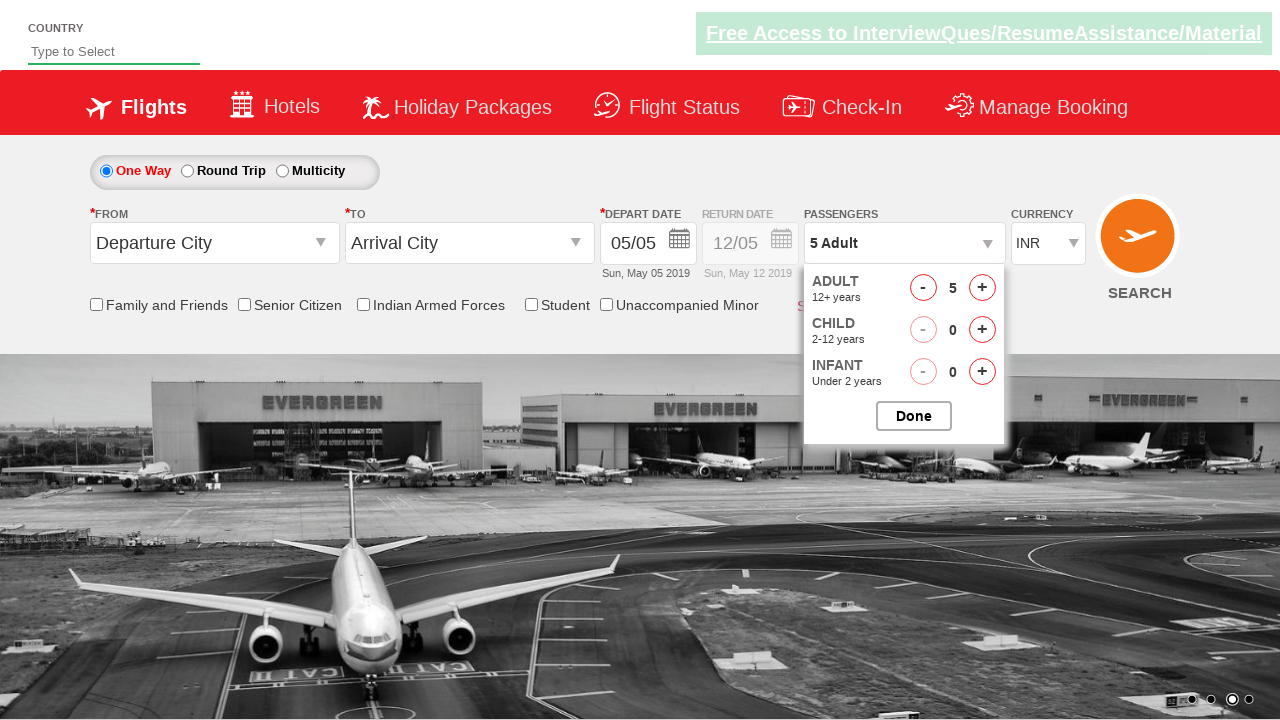

Closed the passenger options popup at (914, 416) on #btnclosepaxoption
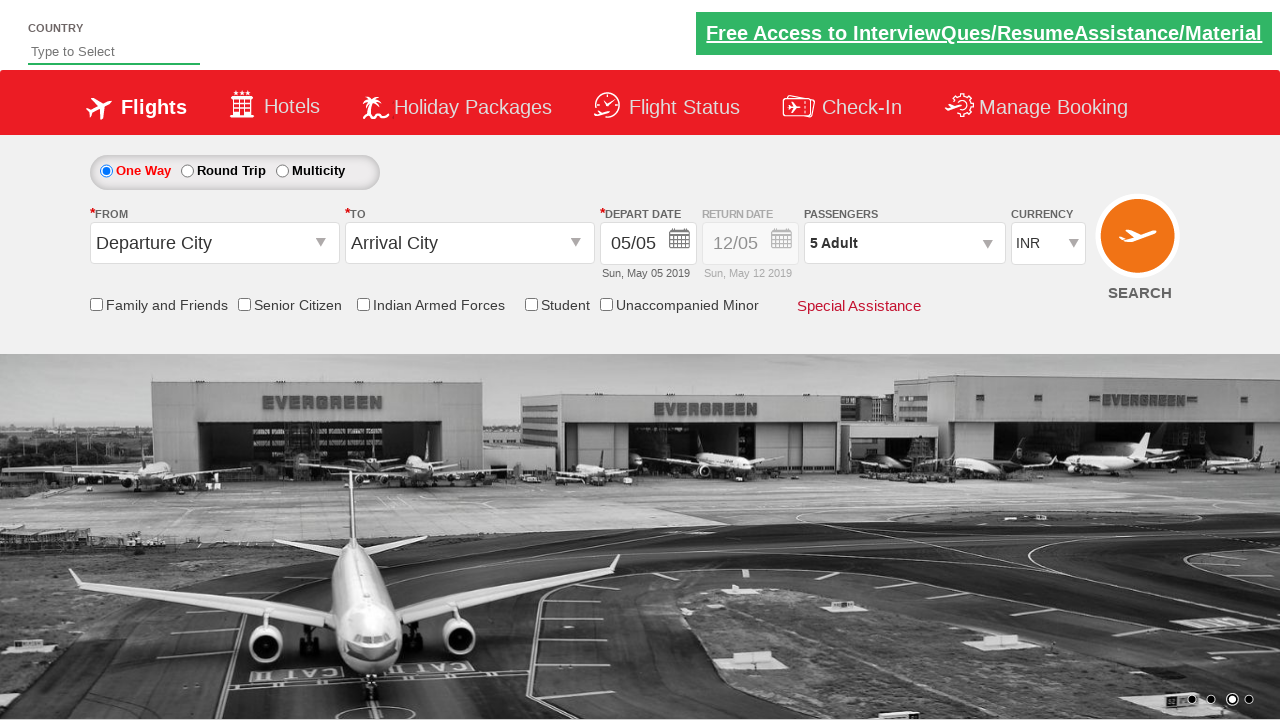

Passenger info dropdown is stable and ready for verification
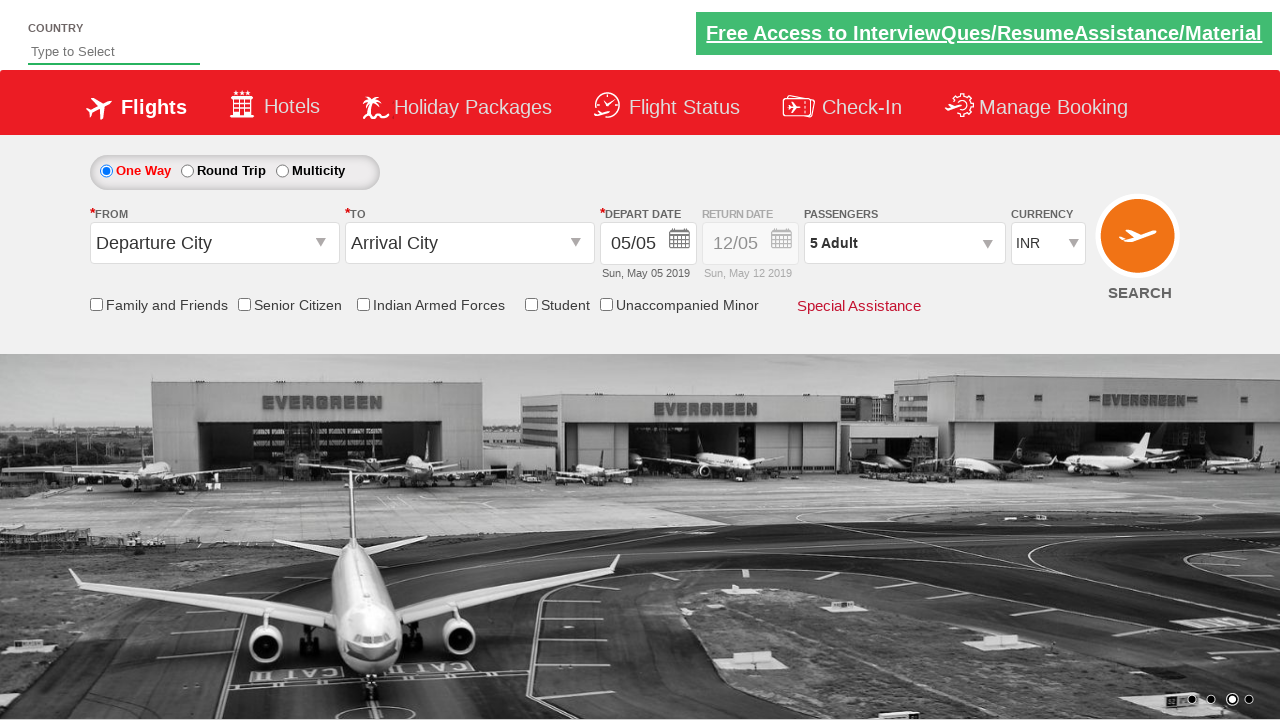

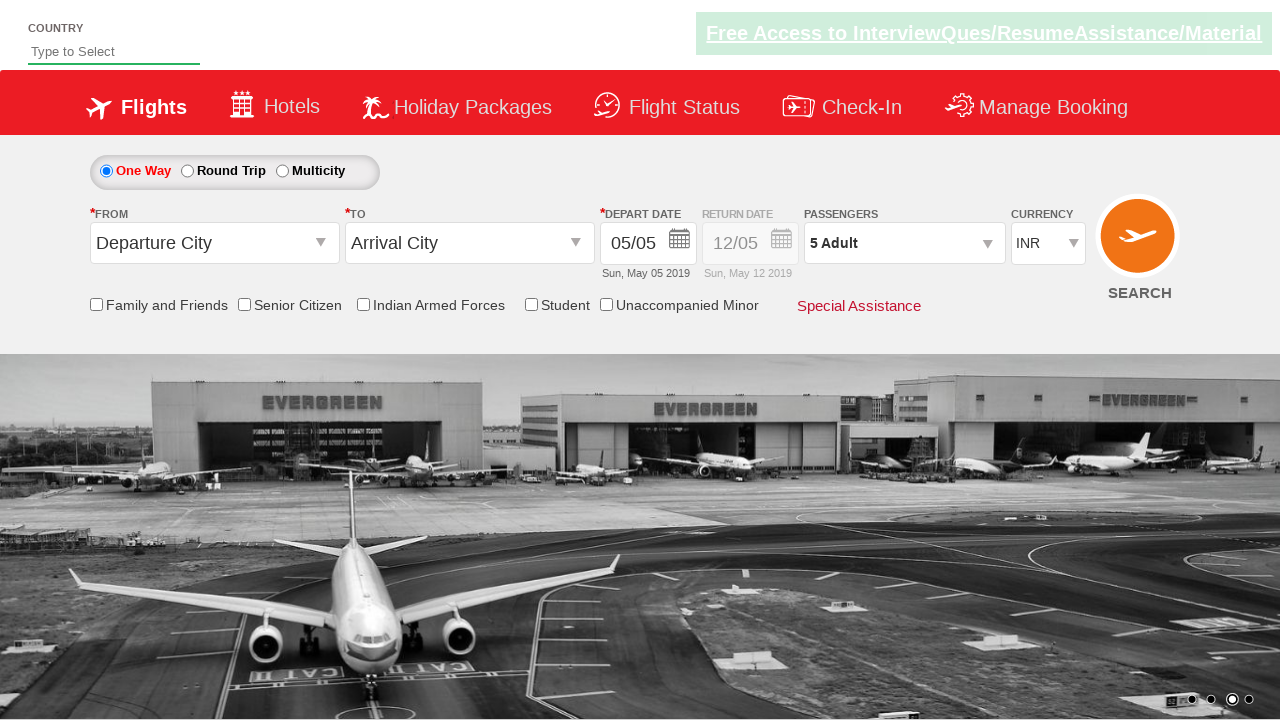